Tests dynamic data loading by clicking a button to get a new user and retrieving the displayed first name

Starting URL: https://syntaxprojects.com/dynamic-data-loading-demo.php

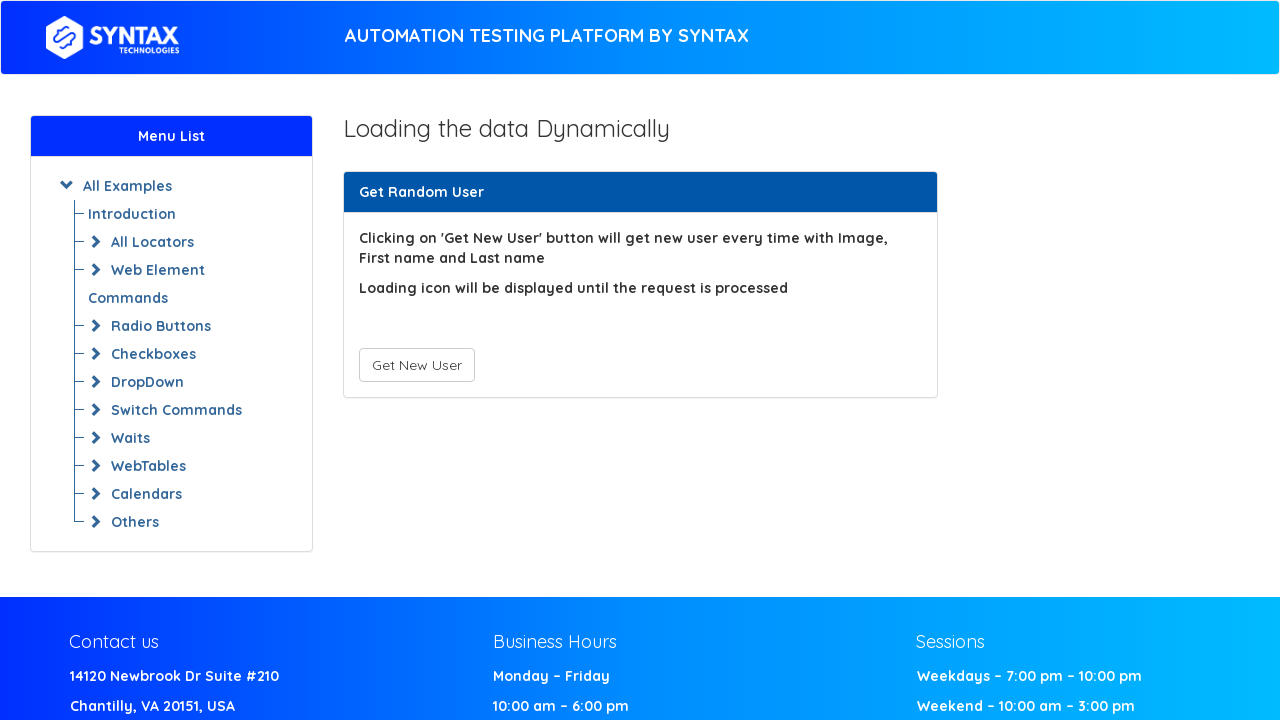

Clicked 'Get New User' button at (416, 365) on button#save
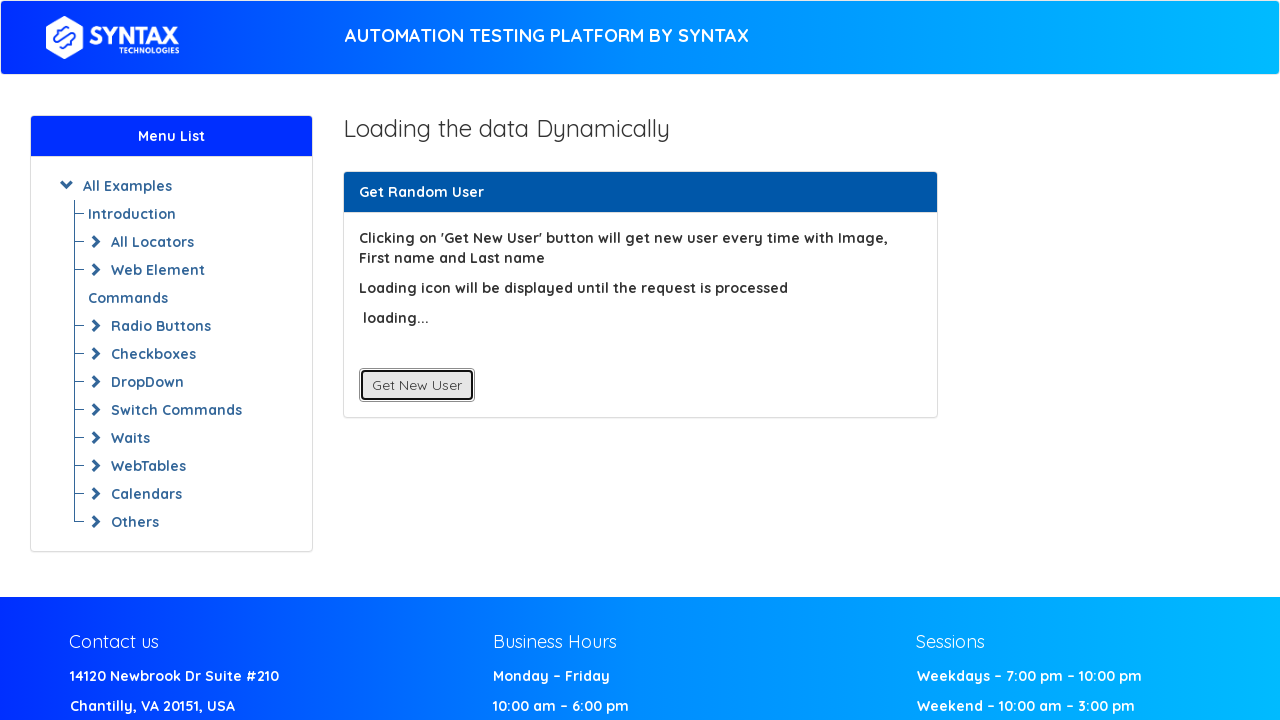

Waited for first name element to load dynamically
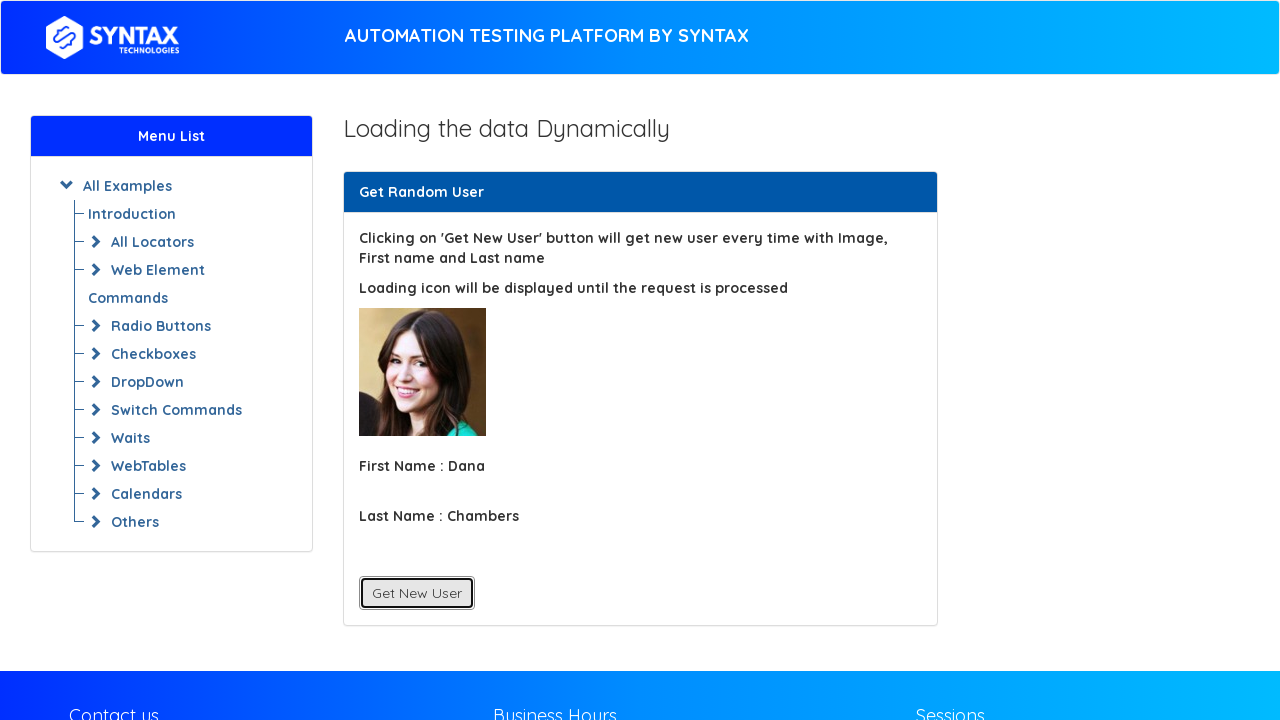

Retrieved first name element for verification
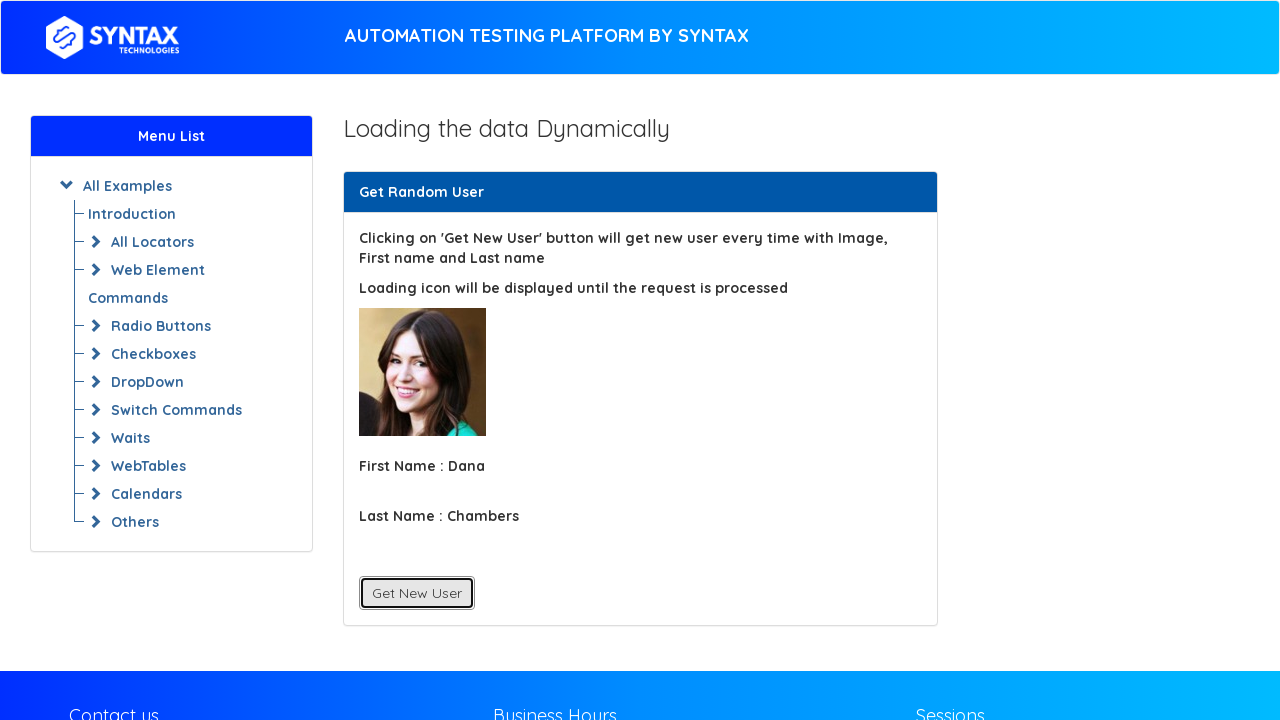

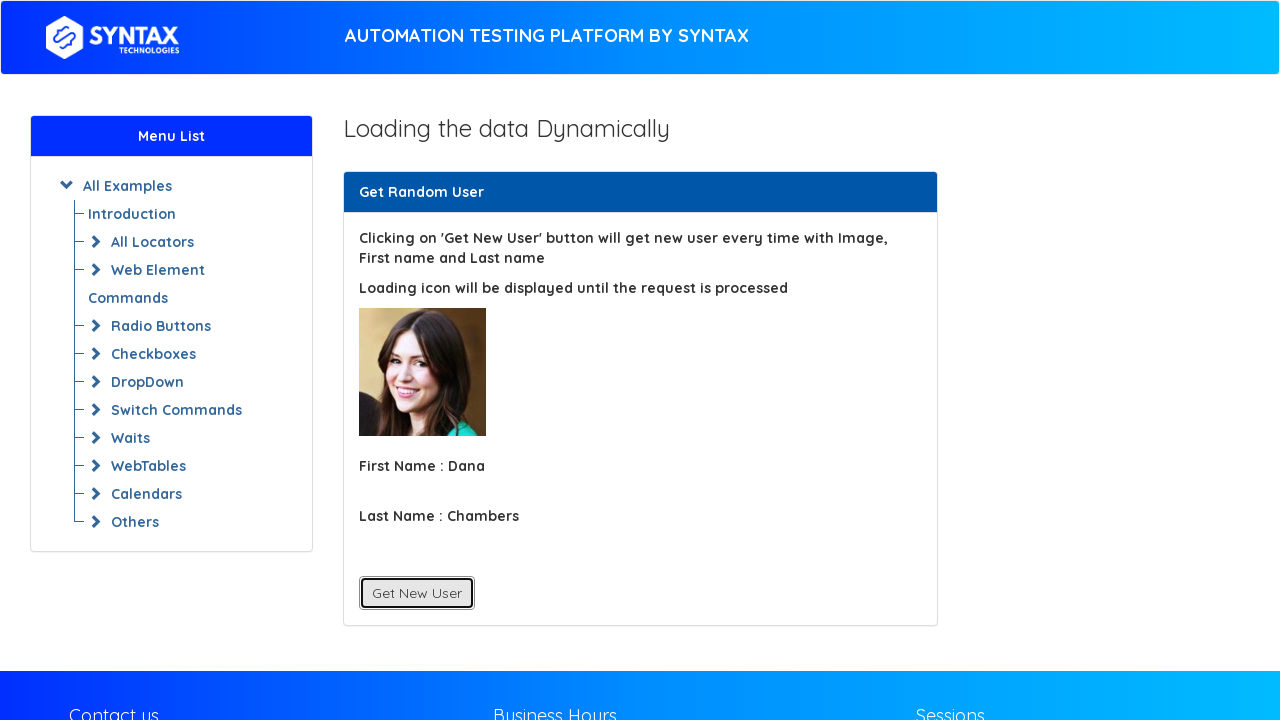